Tests checkbox3 by clicking it twice to toggle state

Starting URL: https://seleniumbase.io/demo_page

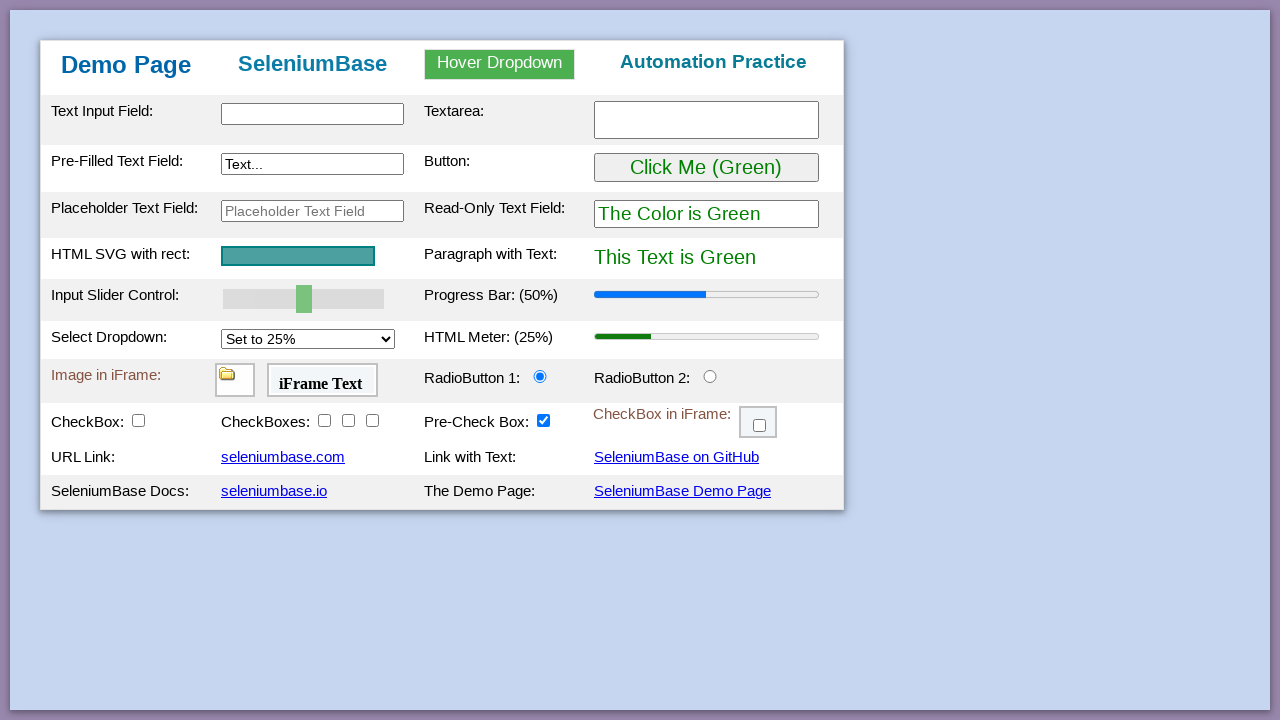

Located checkbox3 element
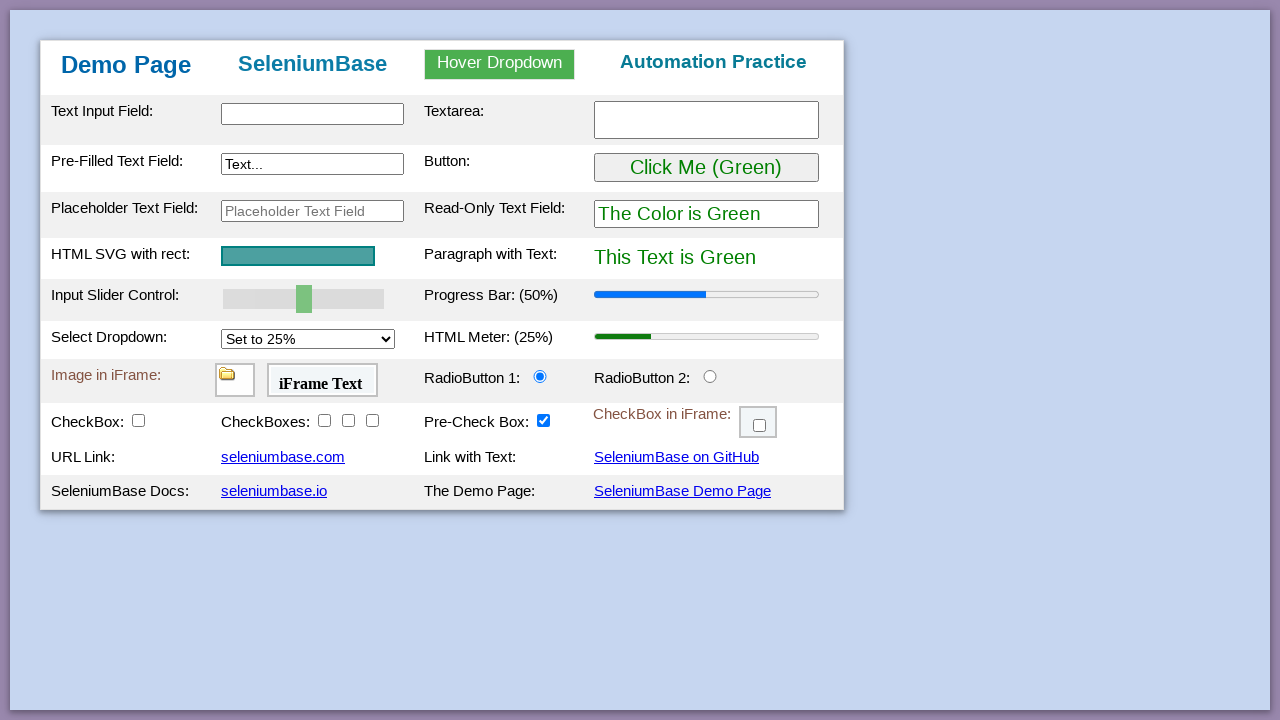

Clicked checkbox3 to select it at (348, 420) on #checkBox3
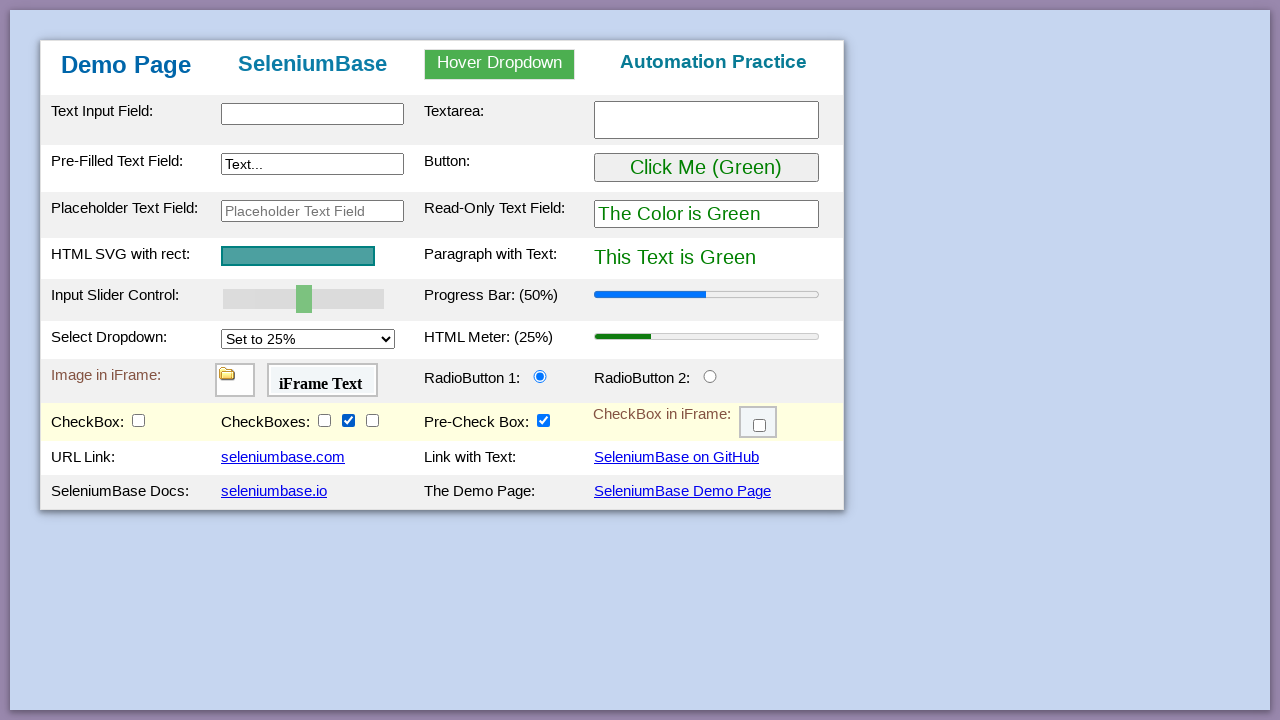

Clicked checkbox3 again to deselect it at (348, 420) on #checkBox3
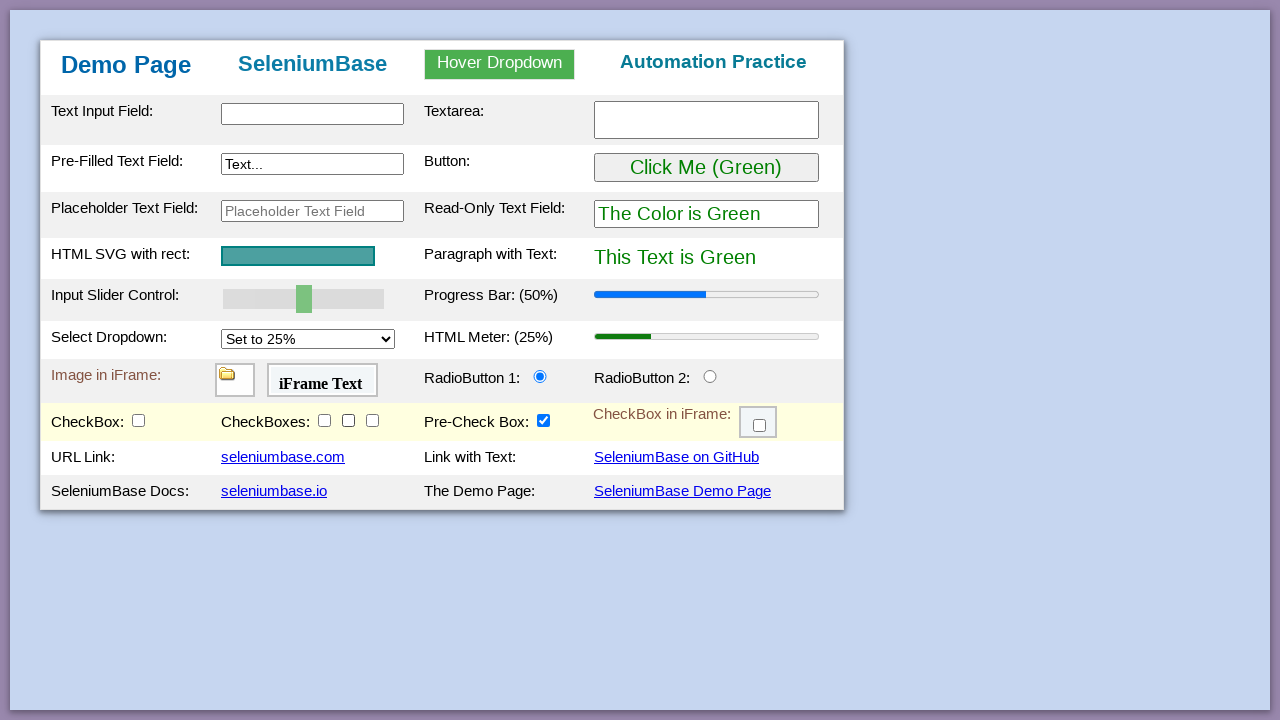

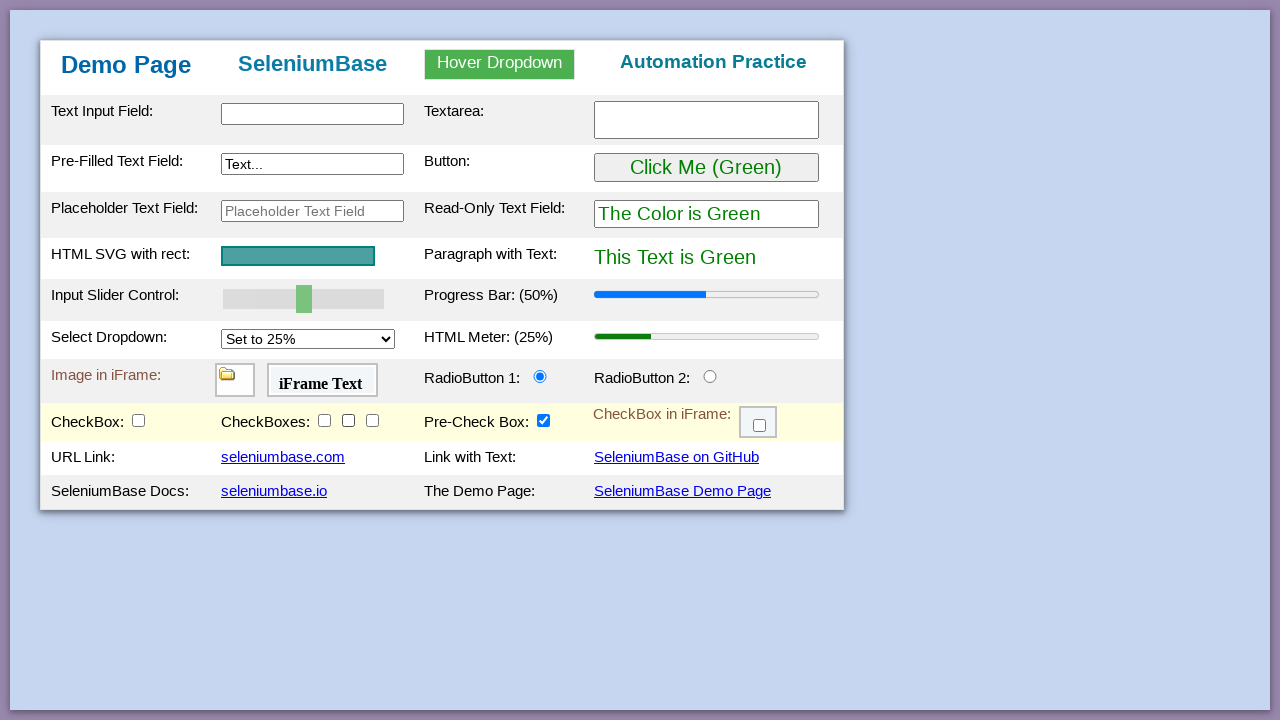